Solves a mathematical captcha by reading a value, calculating the result using a logarithmic formula, and submitting the answer along with checkbox and radio button selections

Starting URL: http://suninjuly.github.io/math.html

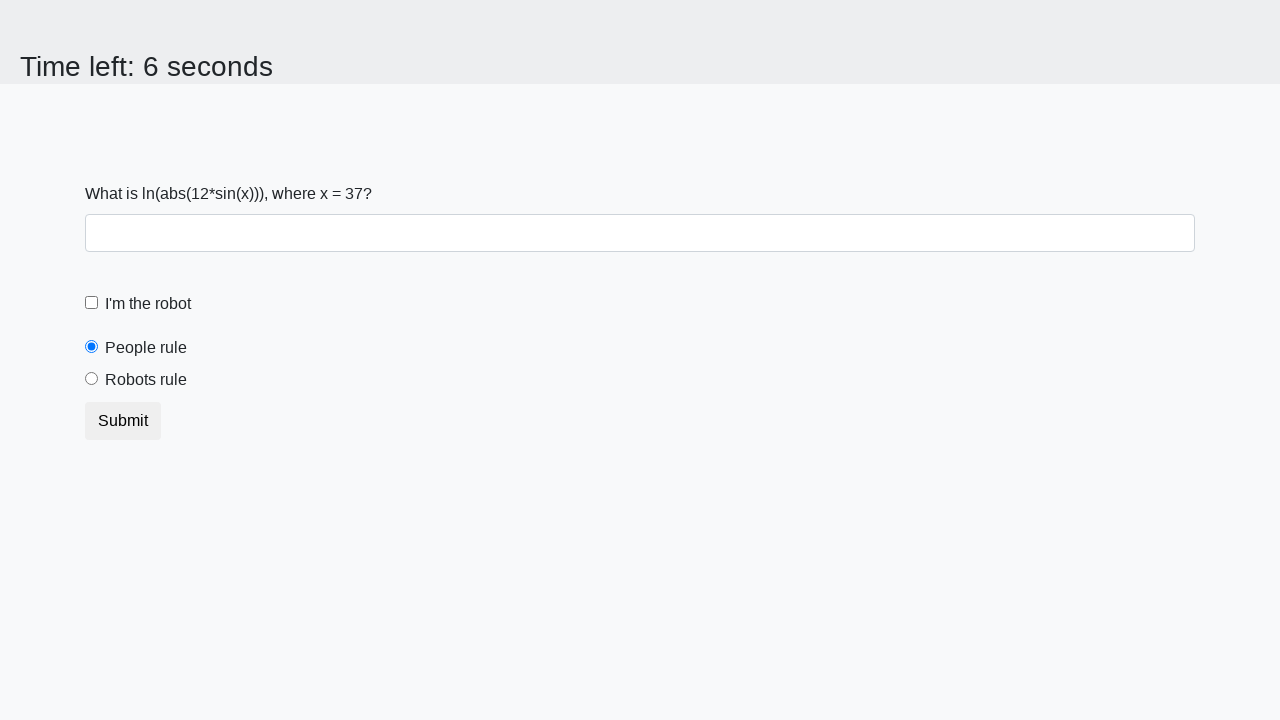

Located the input value element
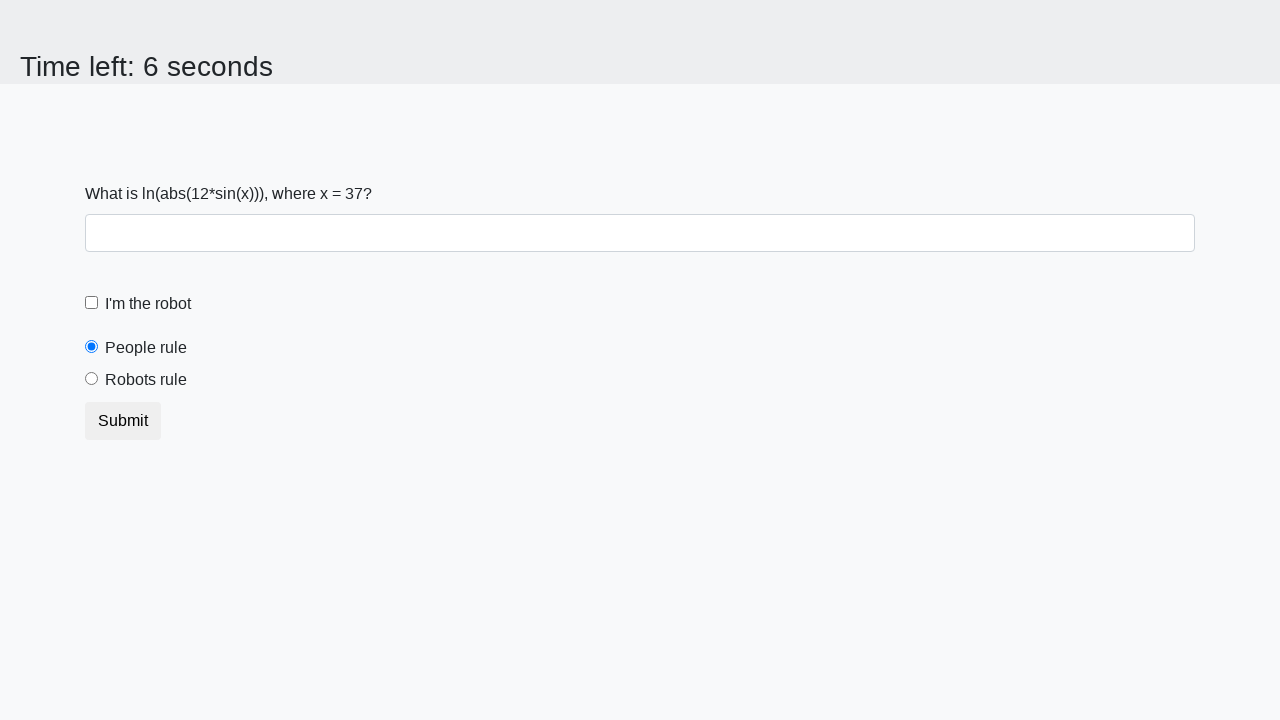

Retrieved input value from element: 37
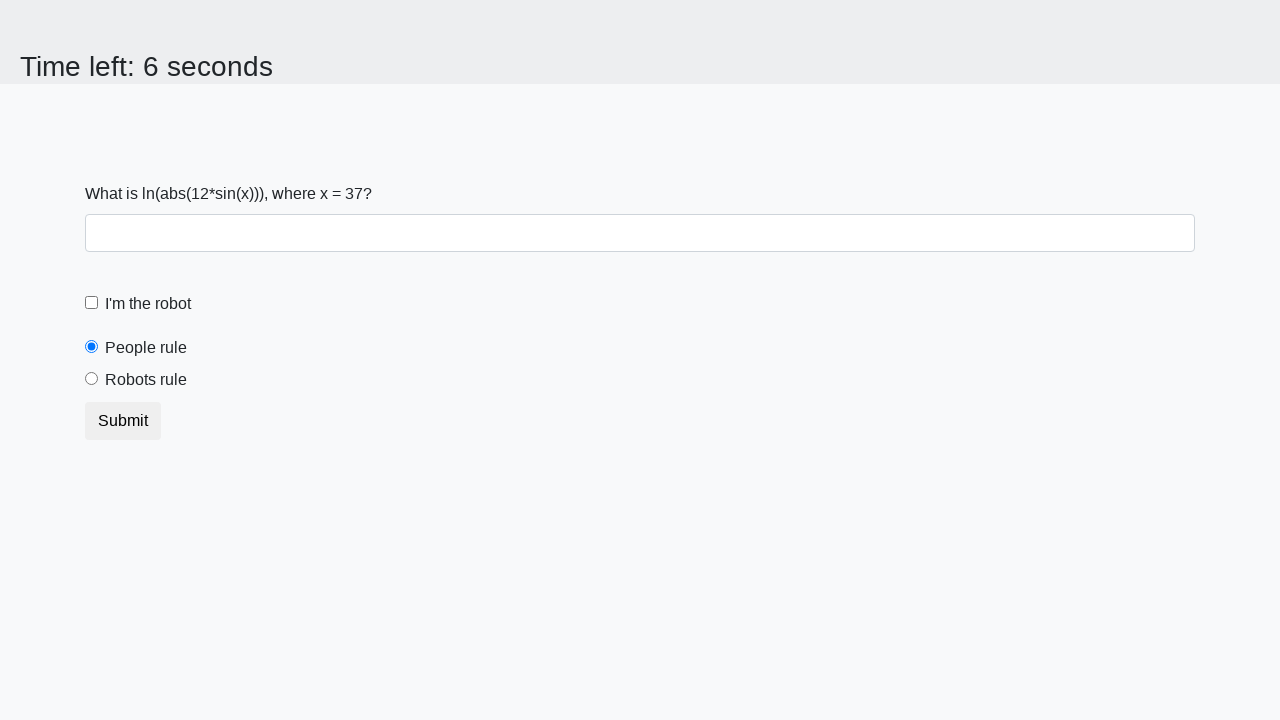

Calculated logarithmic result: 2.0441326553823185
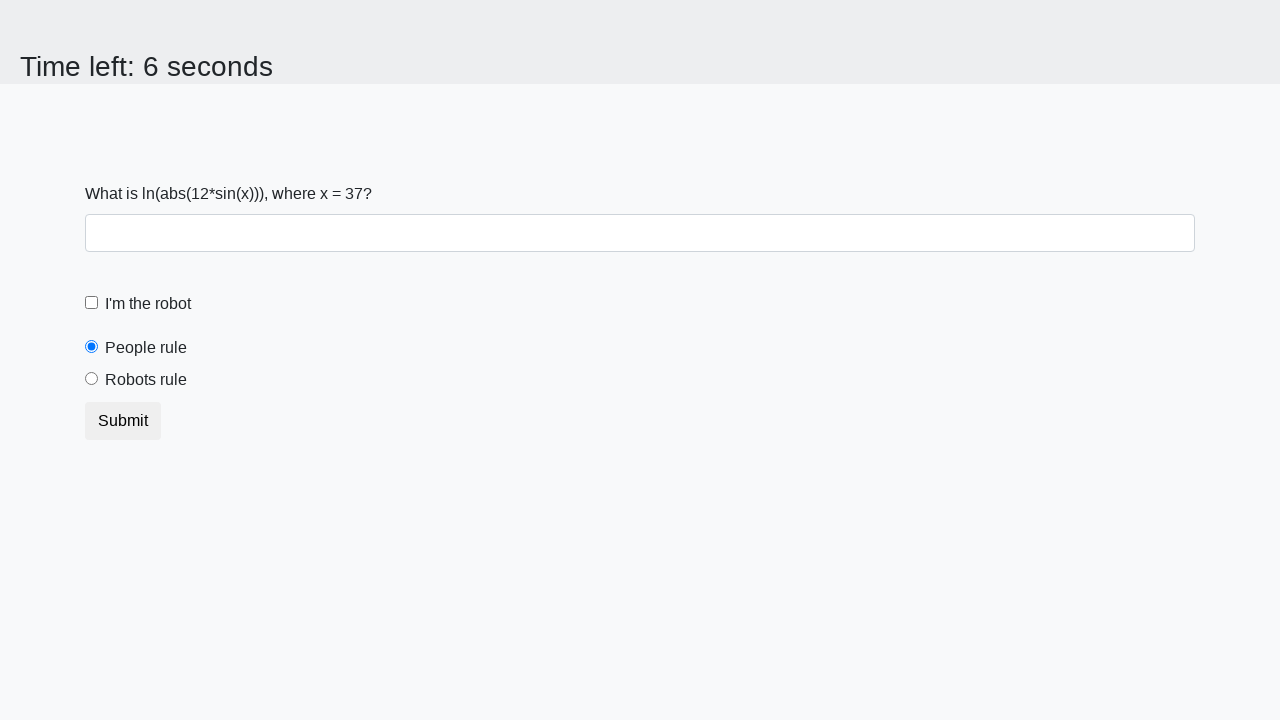

Filled answer field with calculated value: 2.0441326553823185 on #answer
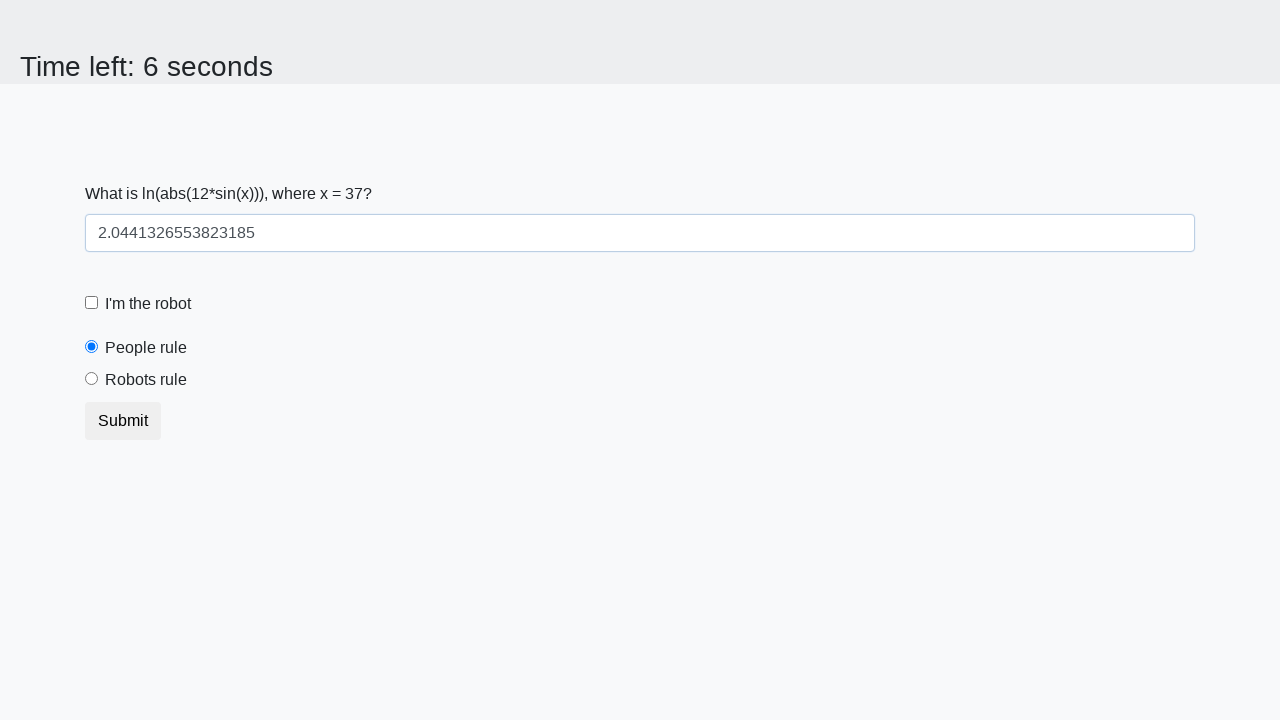

Checked the robot checkbox at (148, 304) on [for='robotCheckbox']
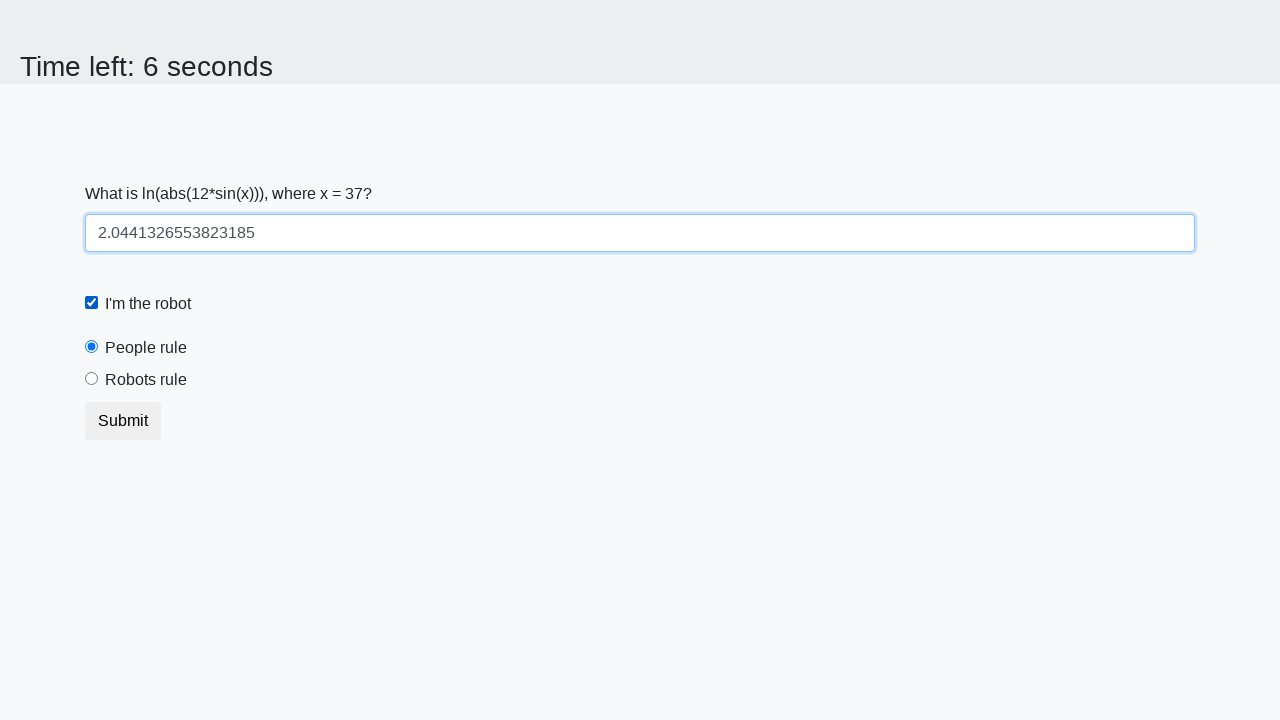

Selected the robots rule radio button at (92, 379) on #robotsRule
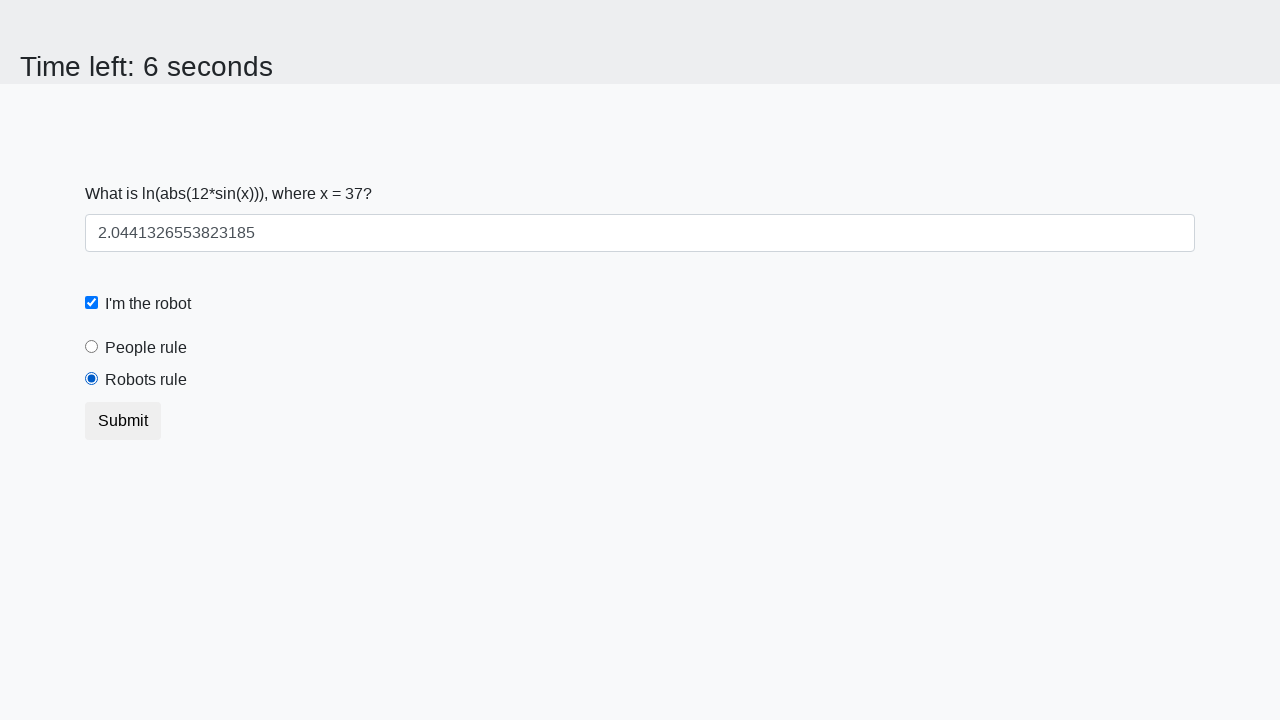

Submitted the form at (123, 421) on [type='submit']
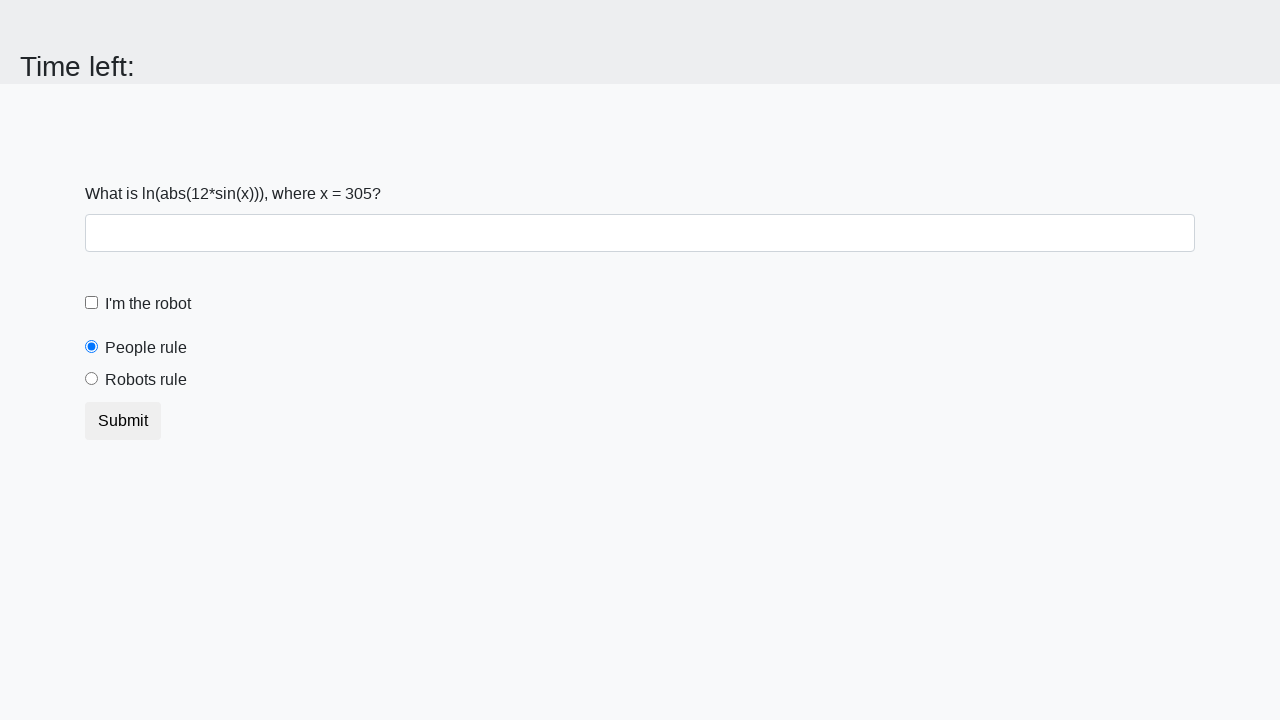

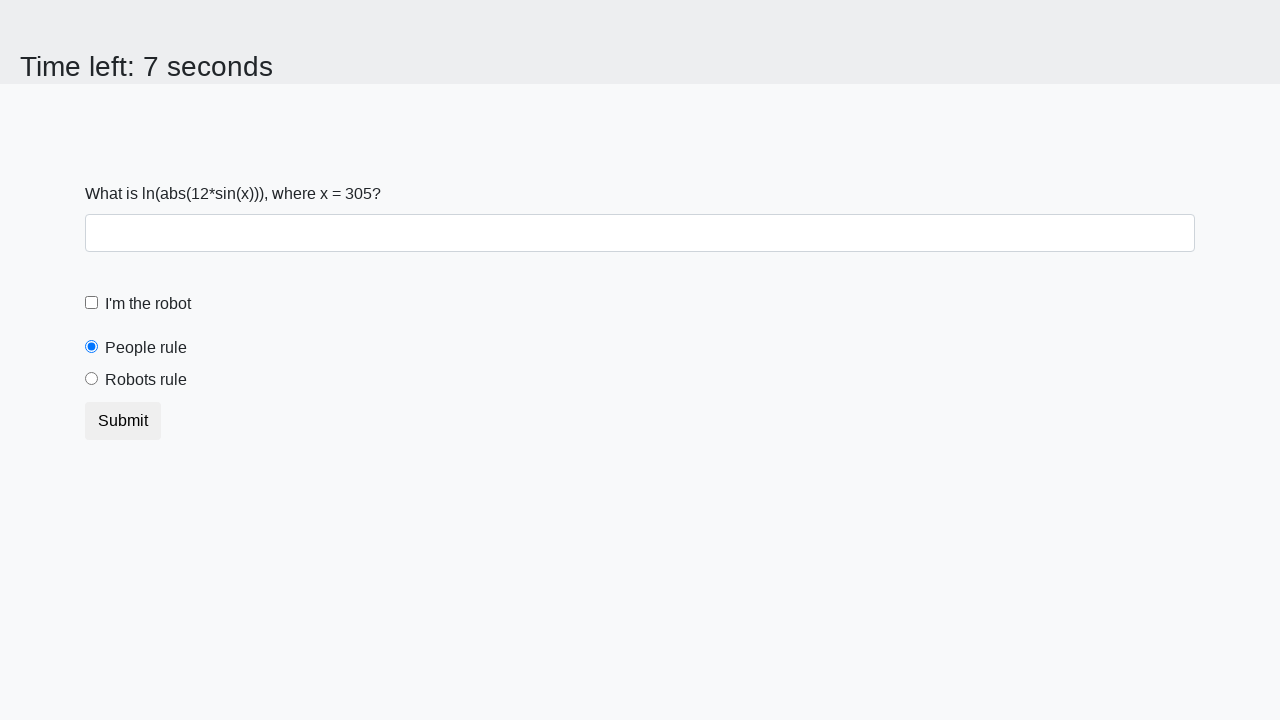